Tests a special code sequence on the calculator that triggers navigation back to the main page

Starting URL: https://seleniumbase.io

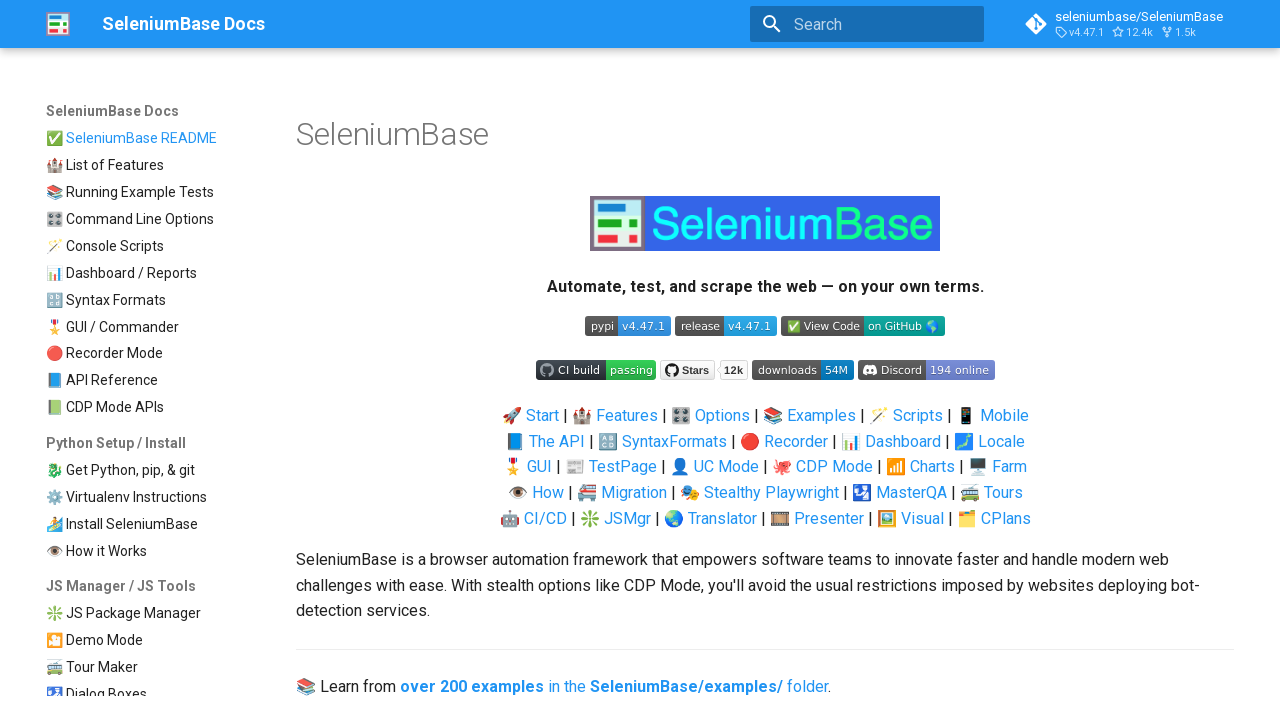

Clicked link to navigate to calculator app at (151, 399) on a[href*="seleniumbase.io/apps/calculator"]
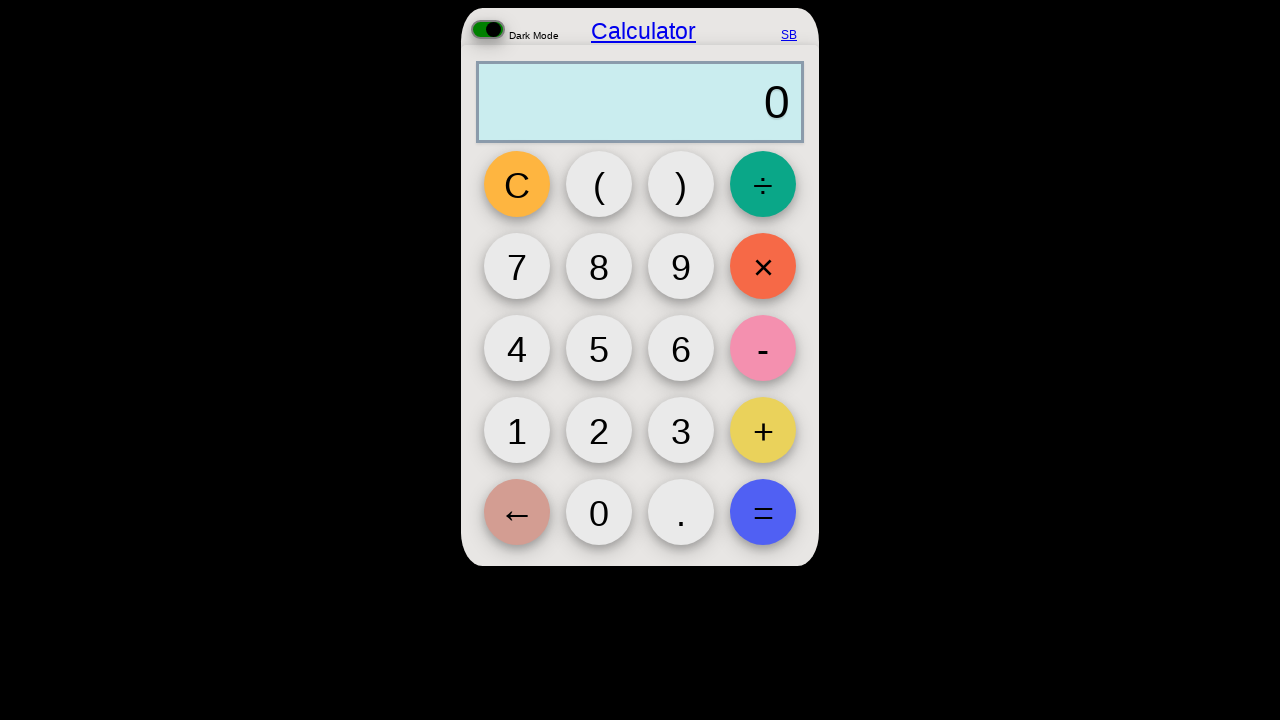

Clicked clear button to reset calculator at (517, 184) on #clear
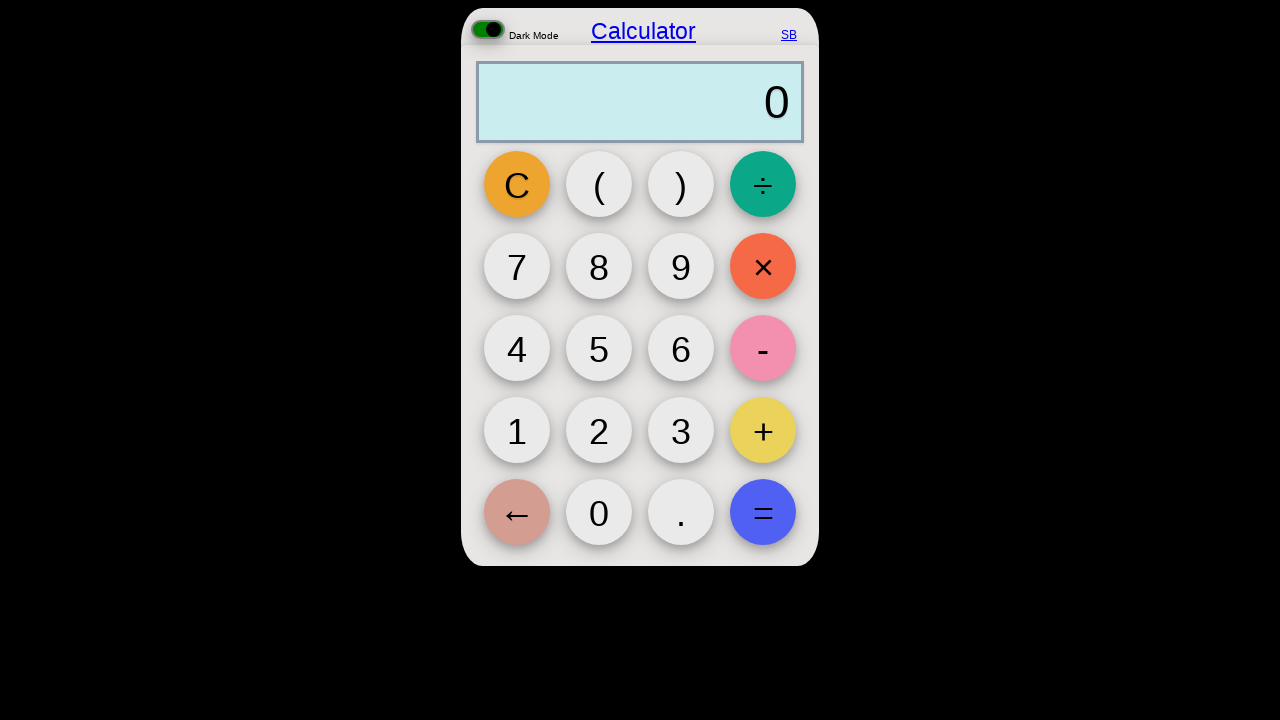

Clicked opening parenthesis button at (599, 184) on button[id="("]
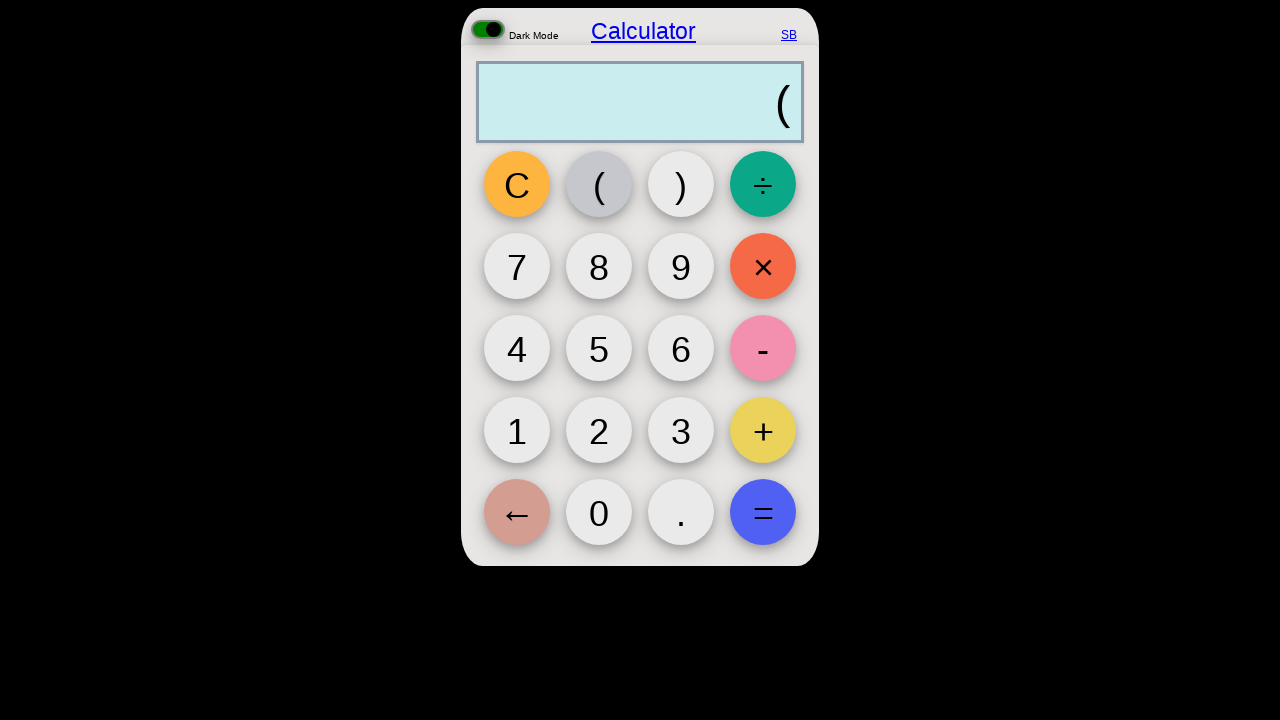

Clicked first 0 button at (599, 512) on button[id="0"]
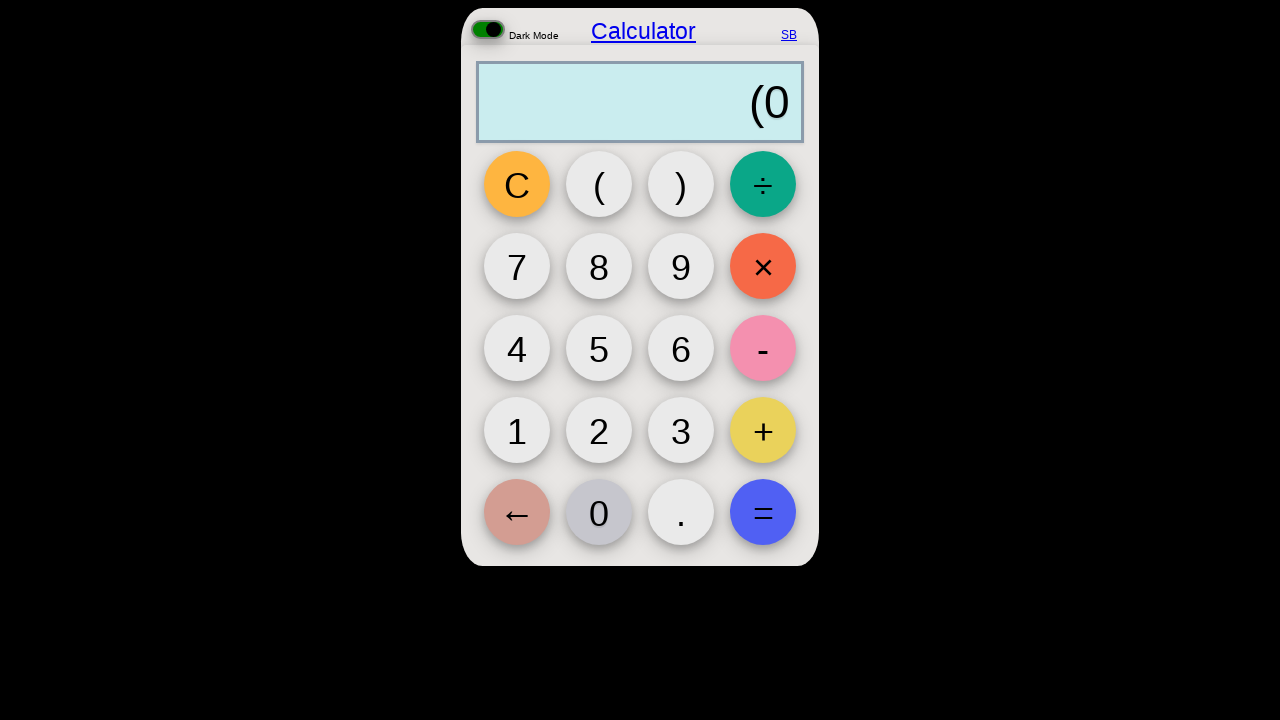

Clicked add button at (763, 430) on button#add
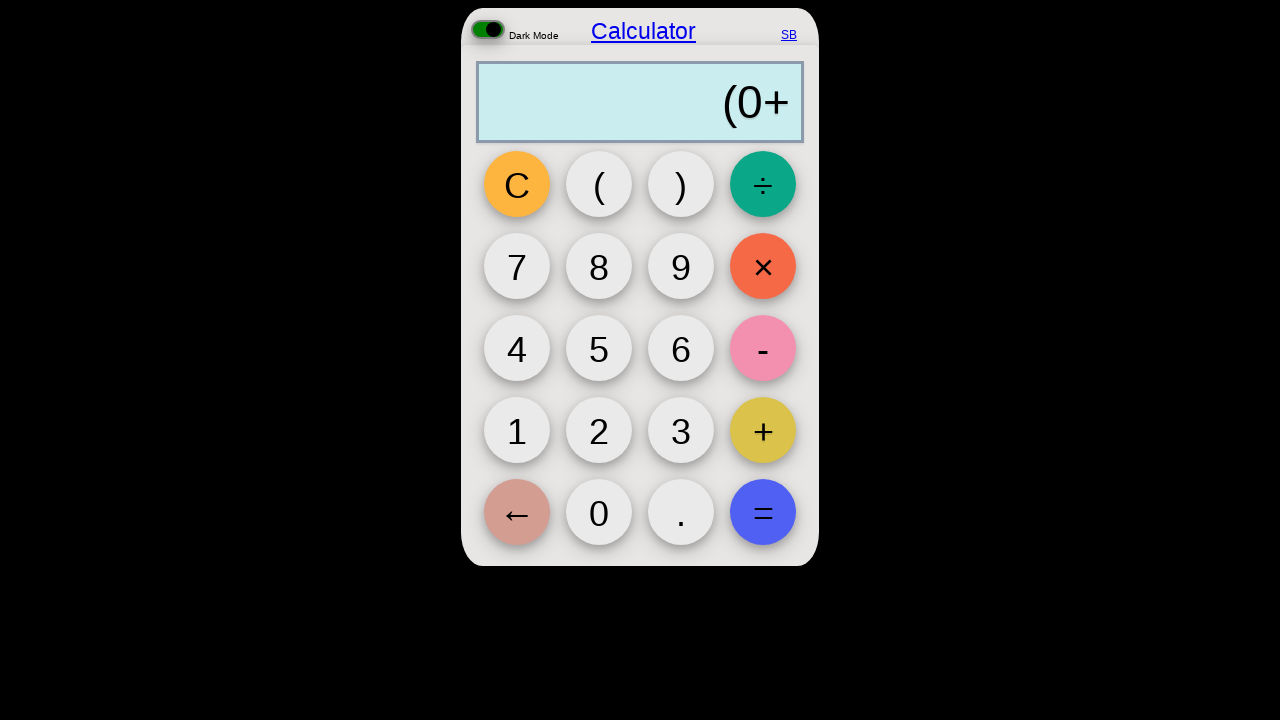

Clicked second 0 button at (599, 512) on button[id="0"]
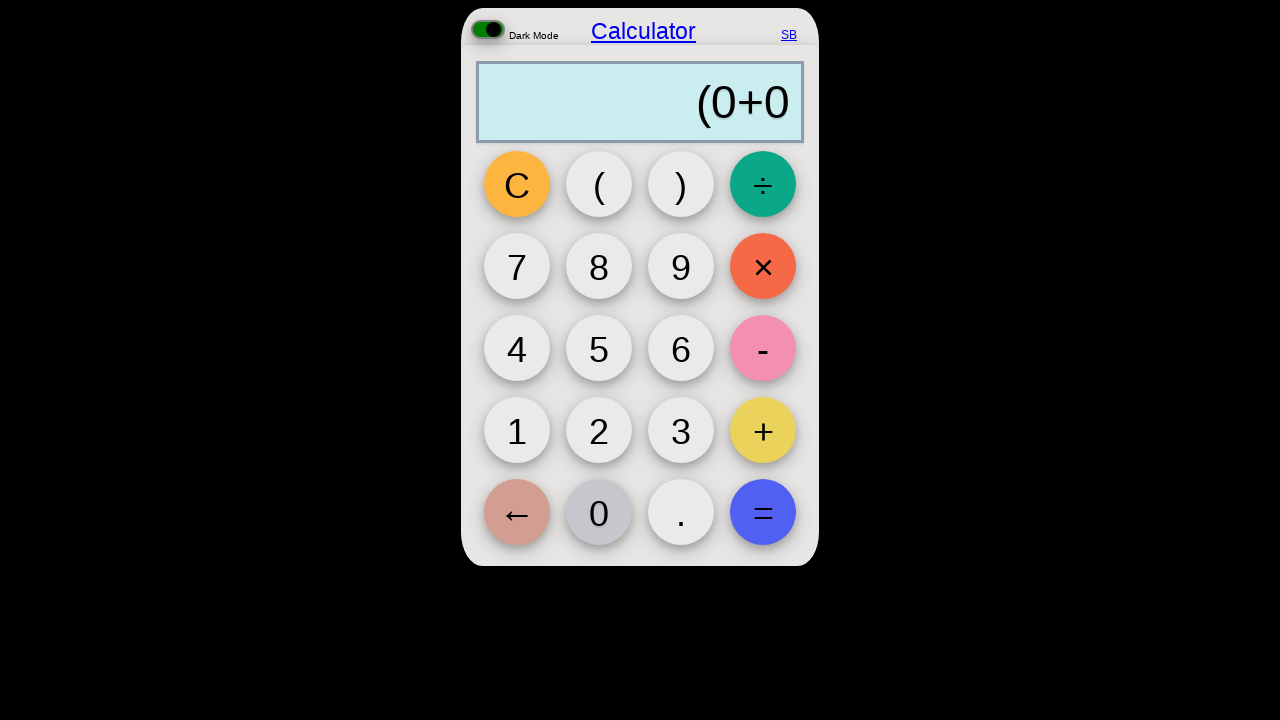

Clicked add button at (763, 430) on button#add
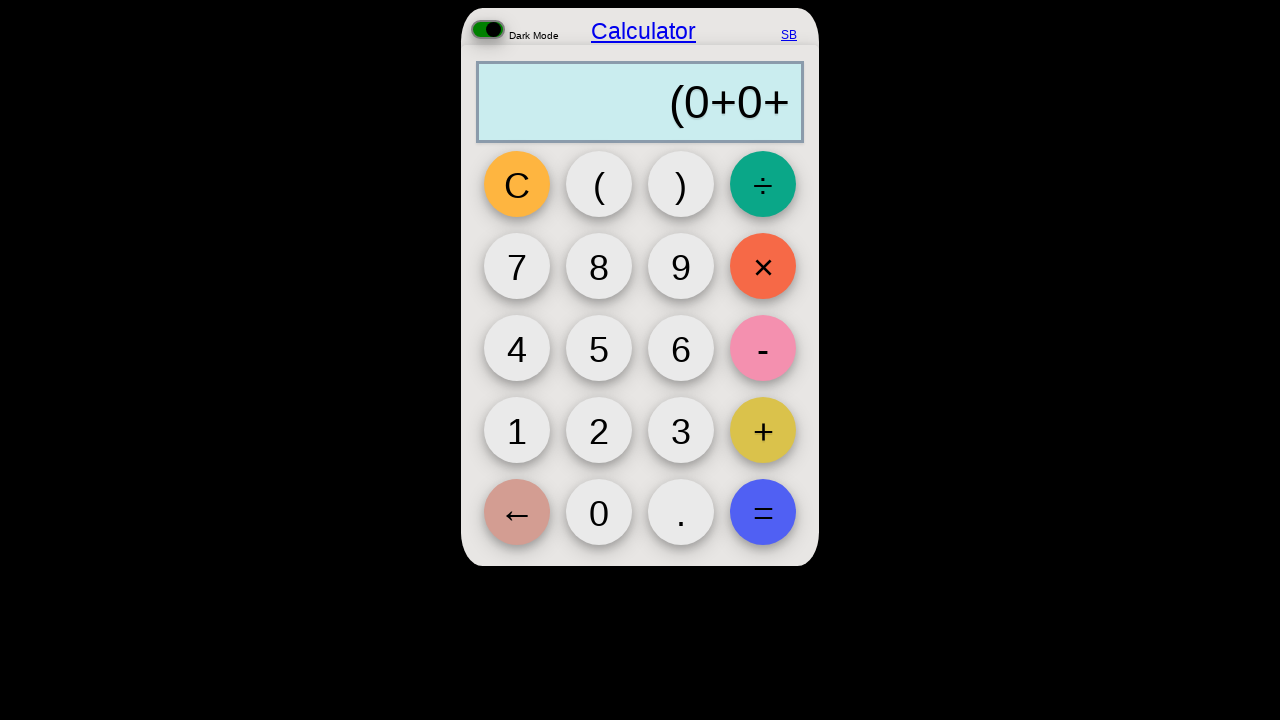

Clicked third 0 button at (599, 512) on button[id="0"]
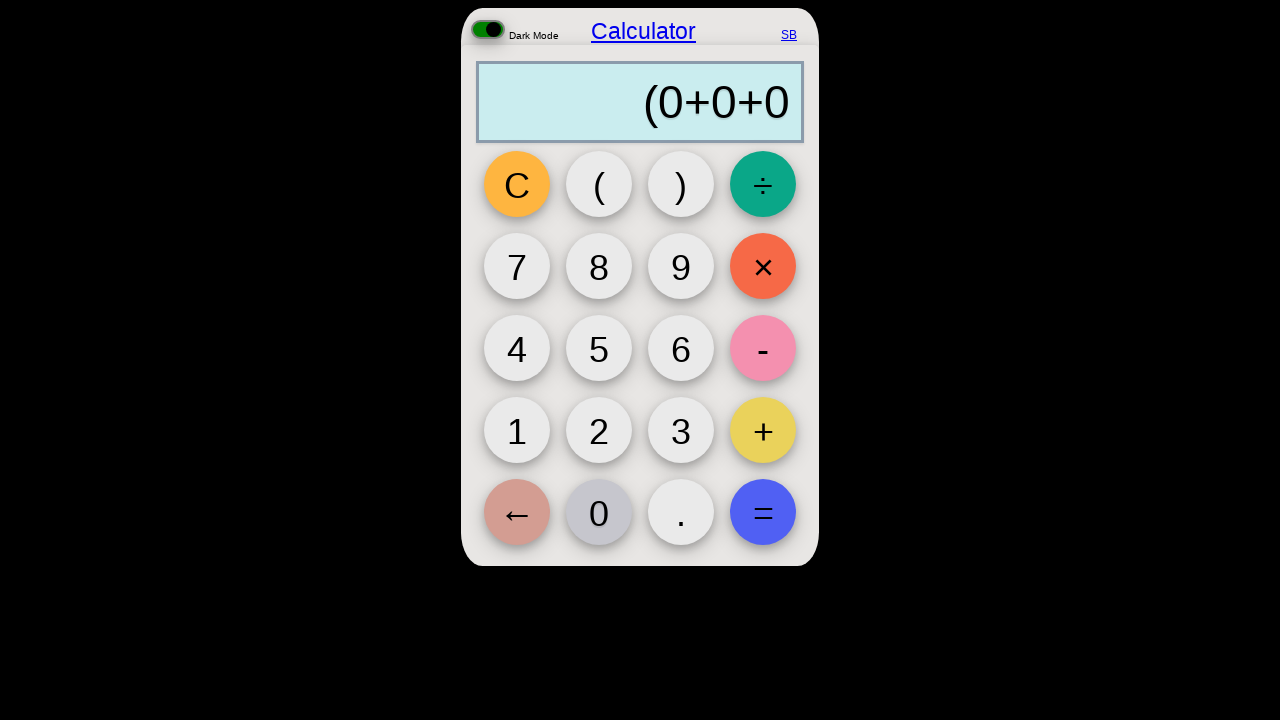

Clicked add button at (763, 430) on button#add
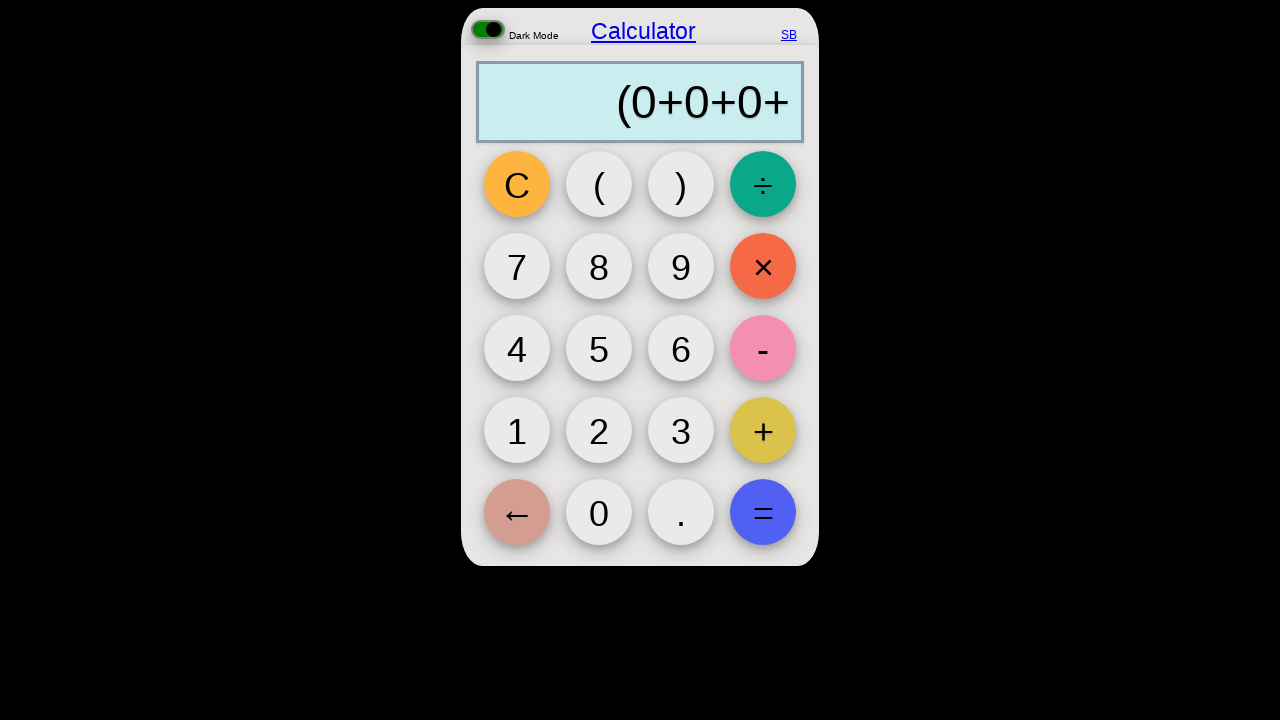

Clicked fourth 0 button at (599, 512) on button[id="0"]
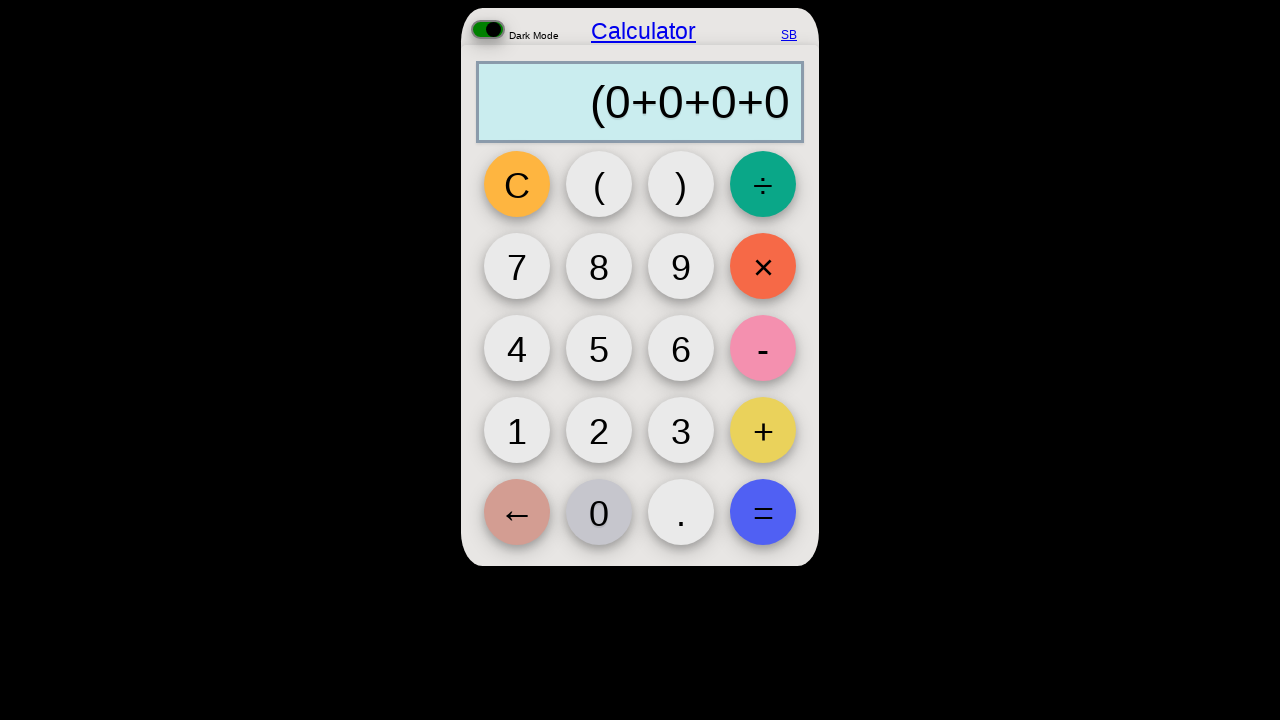

Clicked closing parenthesis button at (681, 184) on button[id=")"]
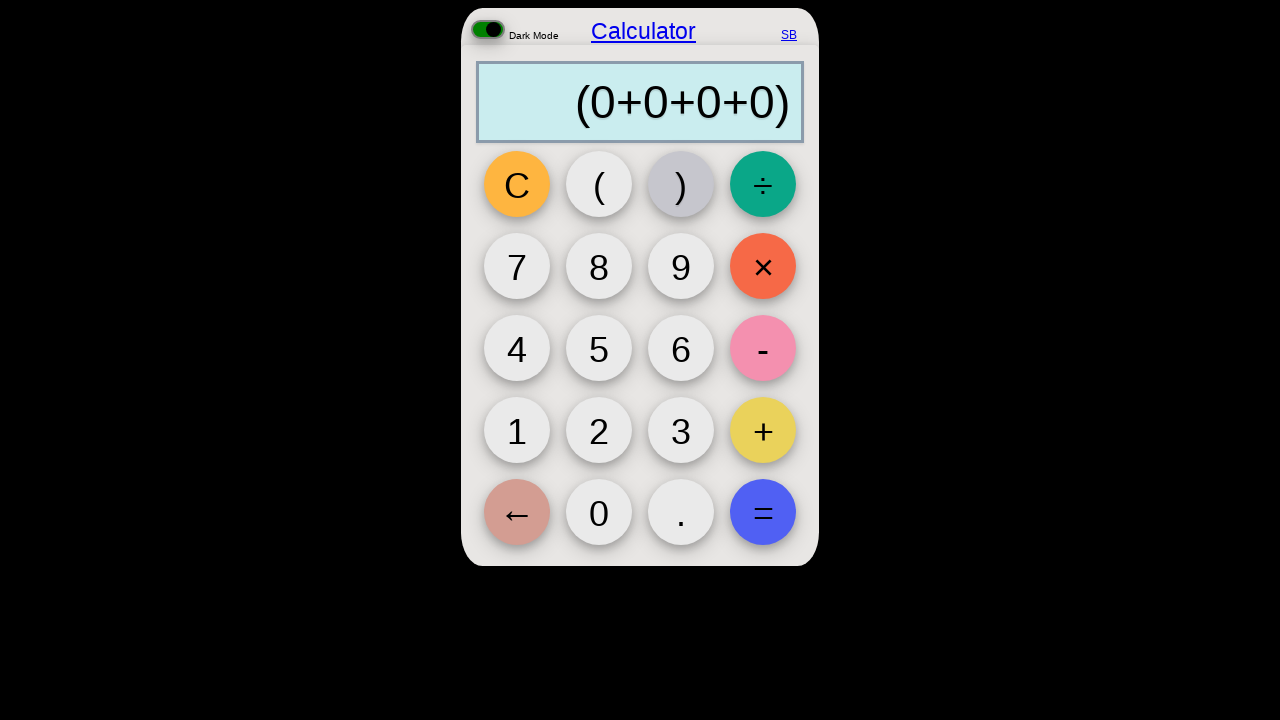

Clicked equal button to execute special code sequence (0+0+0+0) at (763, 512) on button#equal
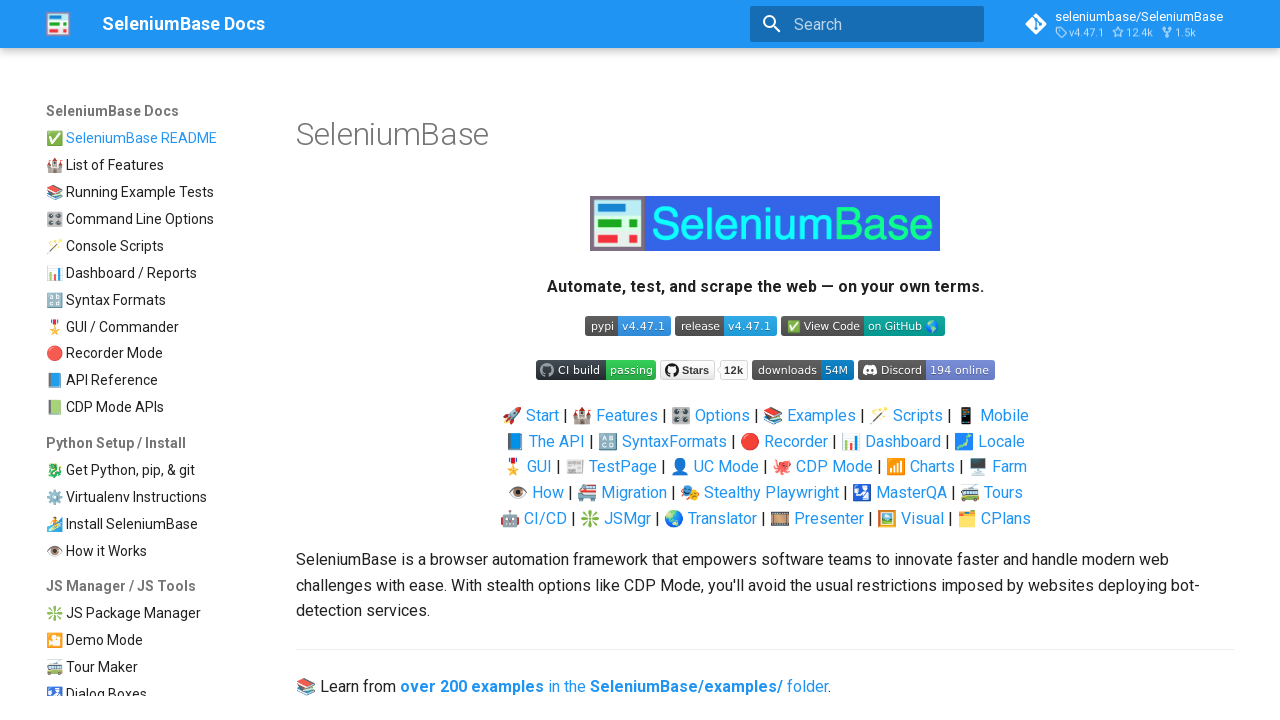

Clicked link to navigate back to calculator app after special code triggered navigation at (151, 399) on a[href*="seleniumbase.io/apps/calculator"]
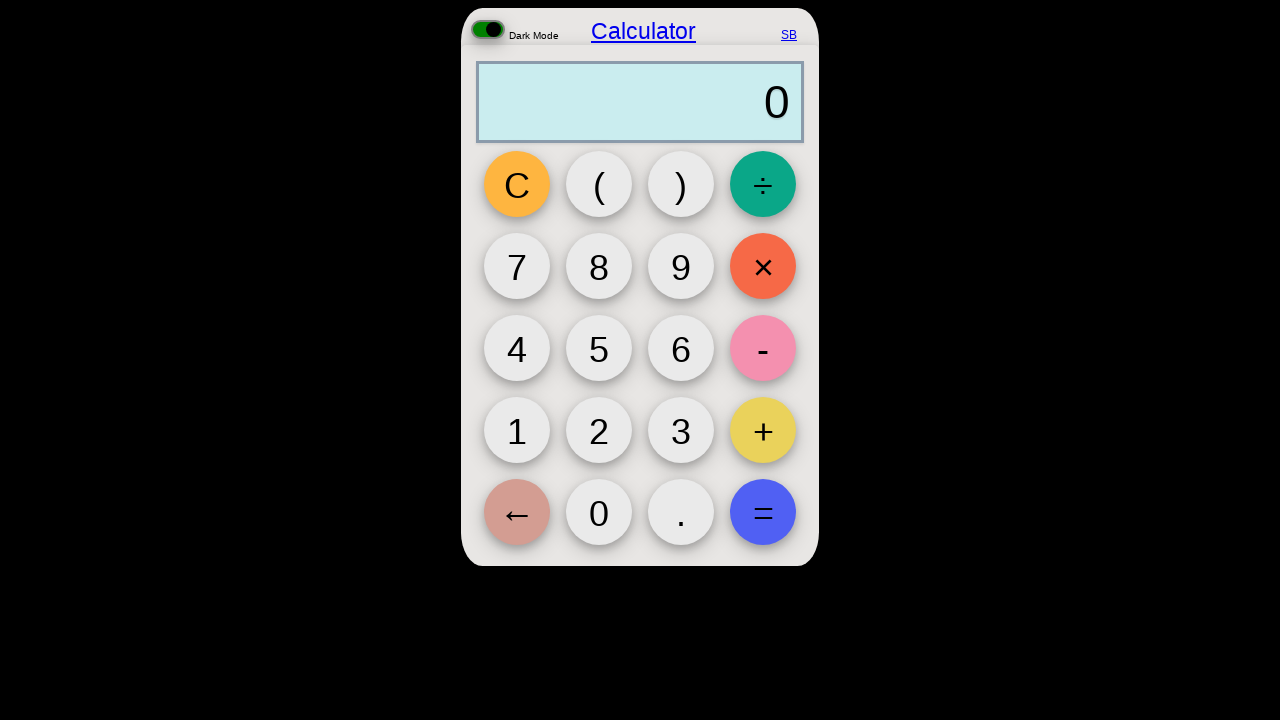

Clicked clear button to reset calculator display at (517, 184) on #clear
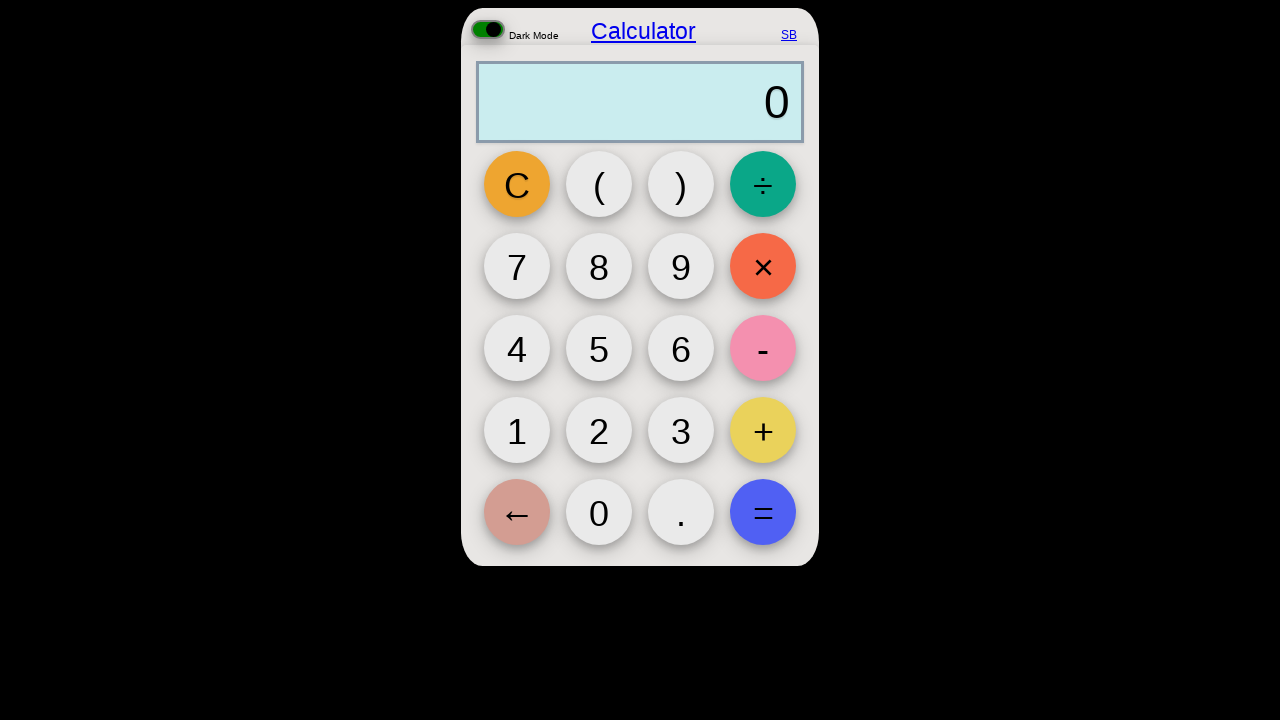

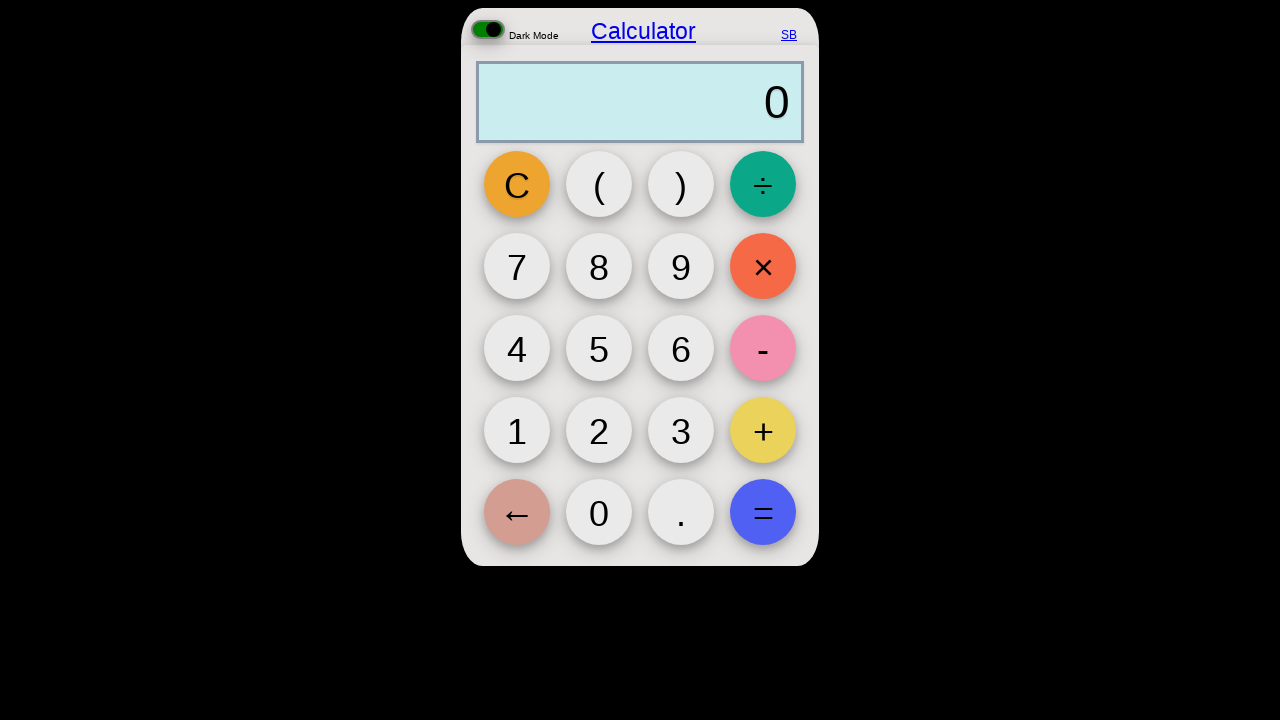